Tests login form validation with empty credentials by typing credentials, clearing both fields, clicking login, and verifying the "Username is required" error message appears.

Starting URL: https://www.saucedemo.com/

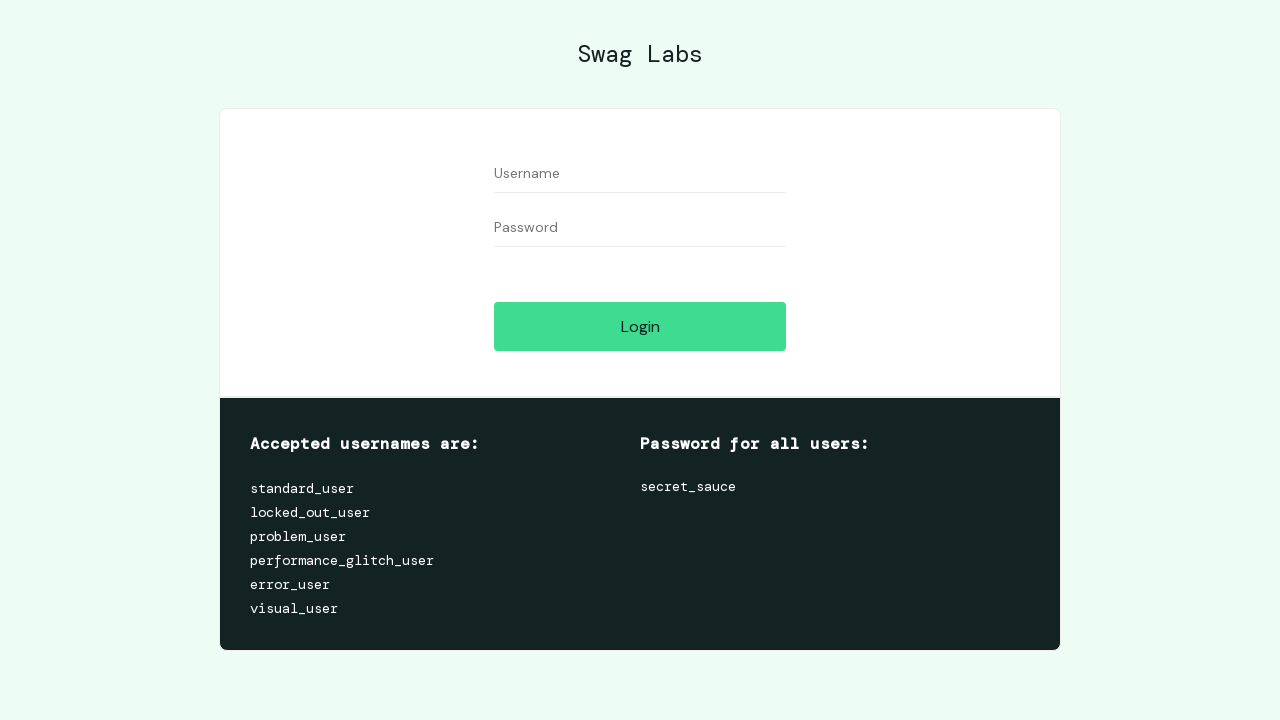

Filled username field with 'testuser' on //input[@id='user-name']
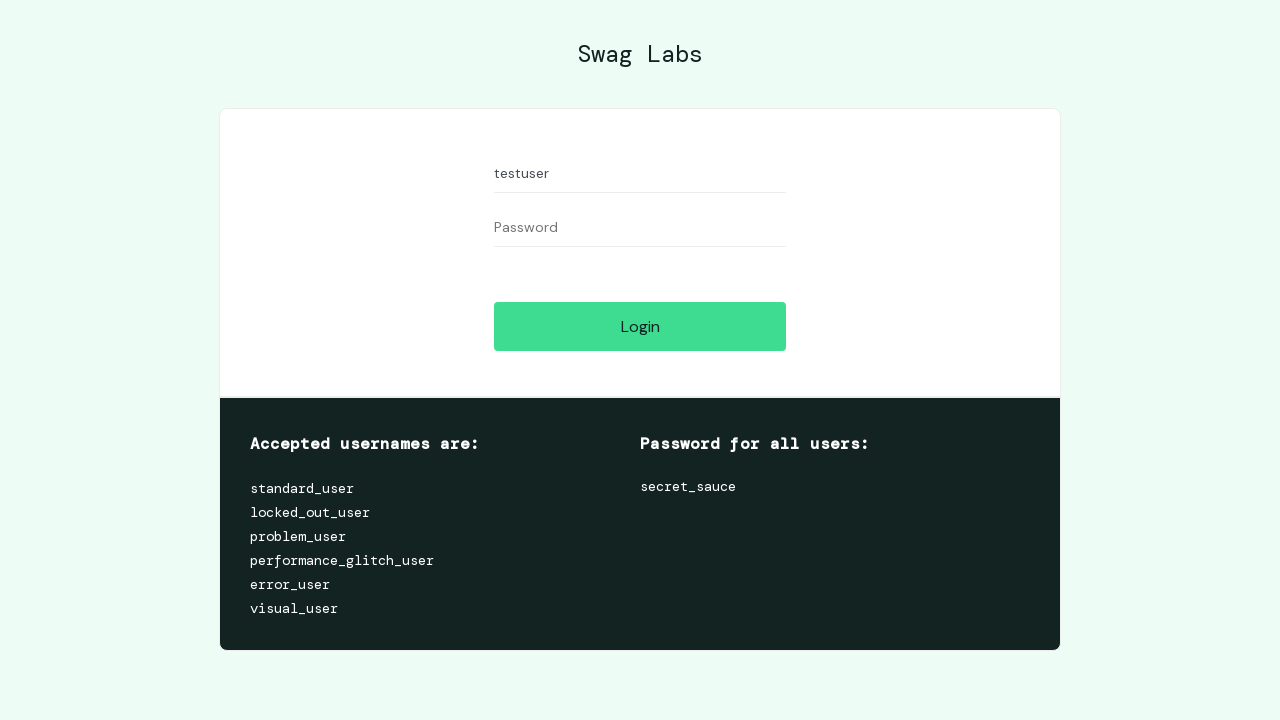

Filled password field with 'testpassword' on //input[@id='password']
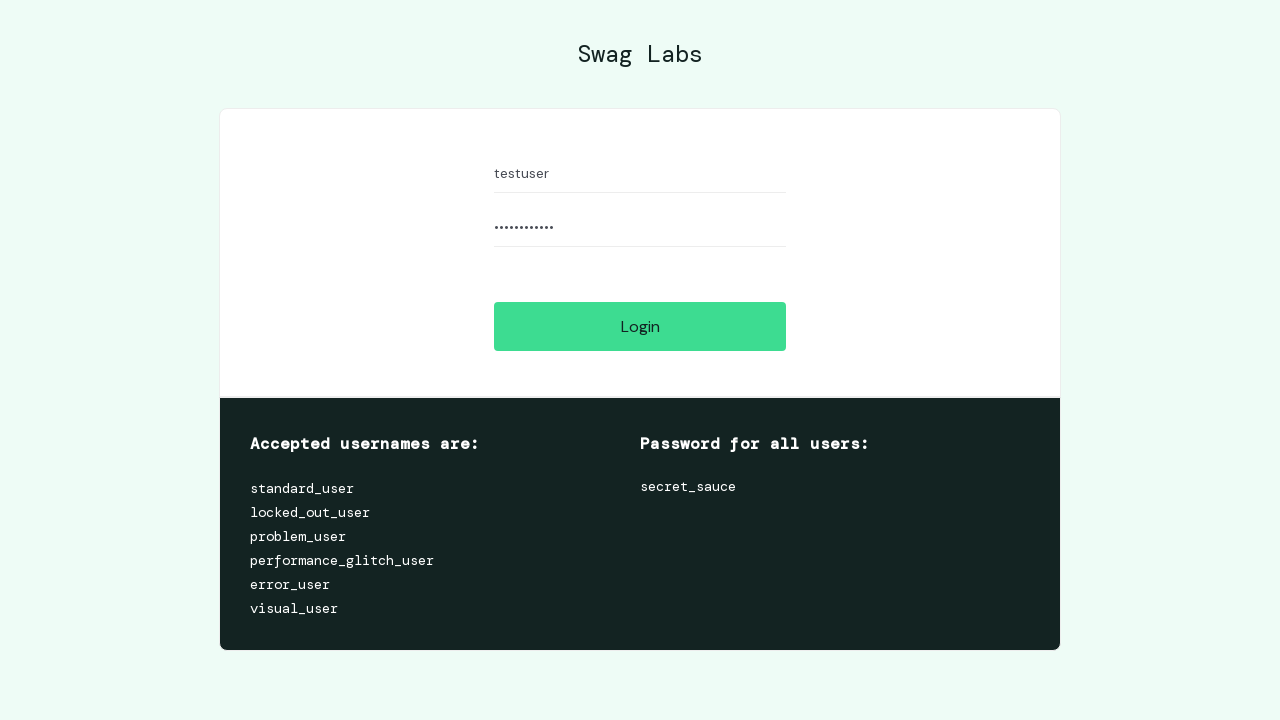

Cleared username field on //input[@id='user-name']
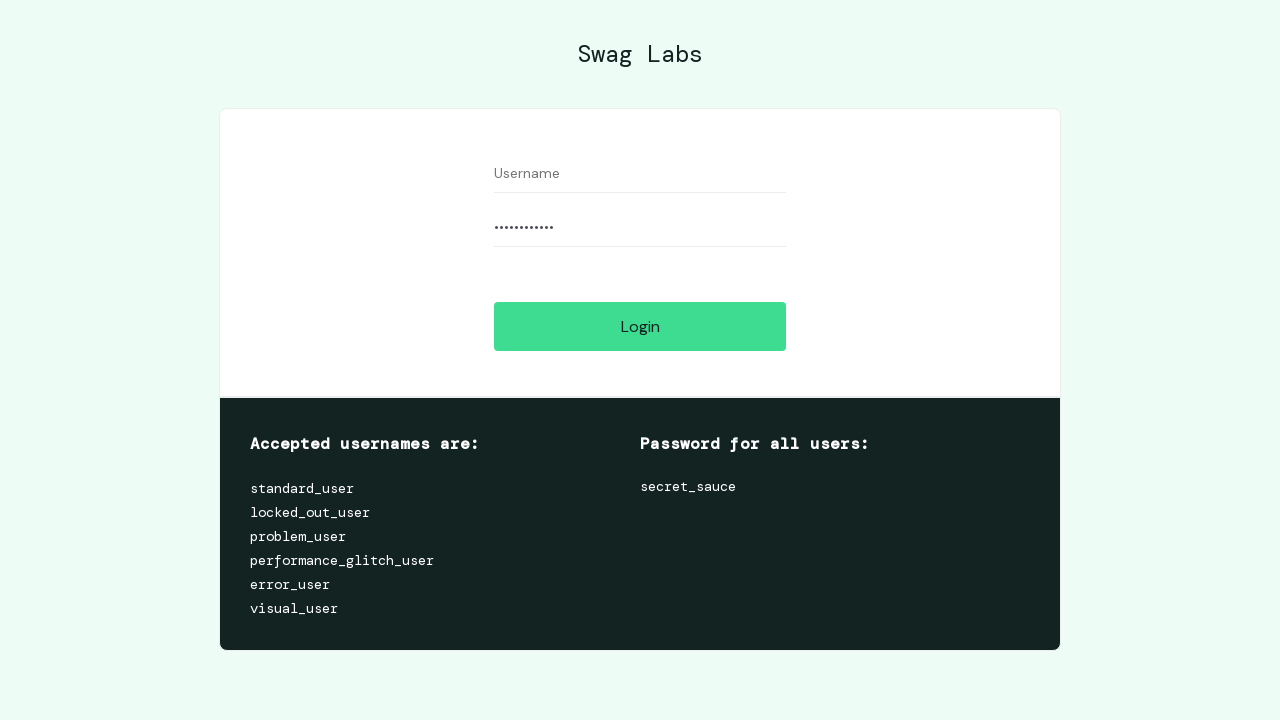

Cleared password field on //input[@id='password']
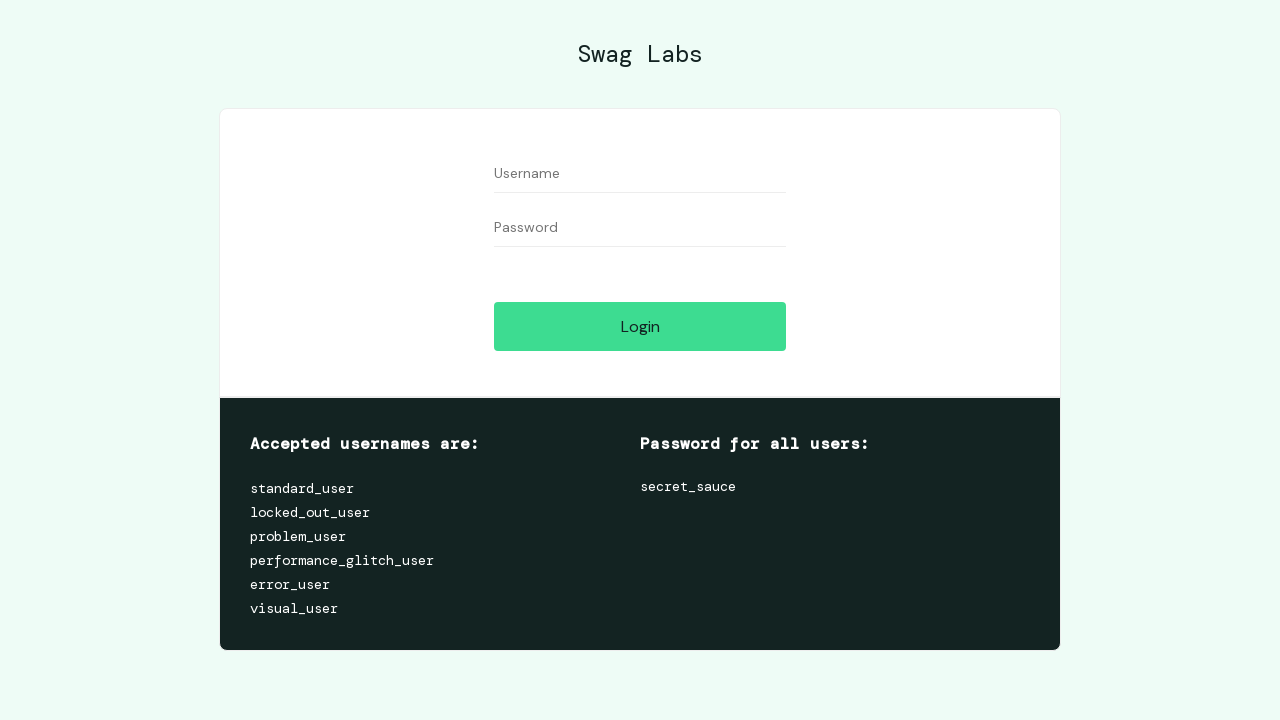

Clicked login button with empty credentials at (640, 326) on xpath=//input[@id='login-button']
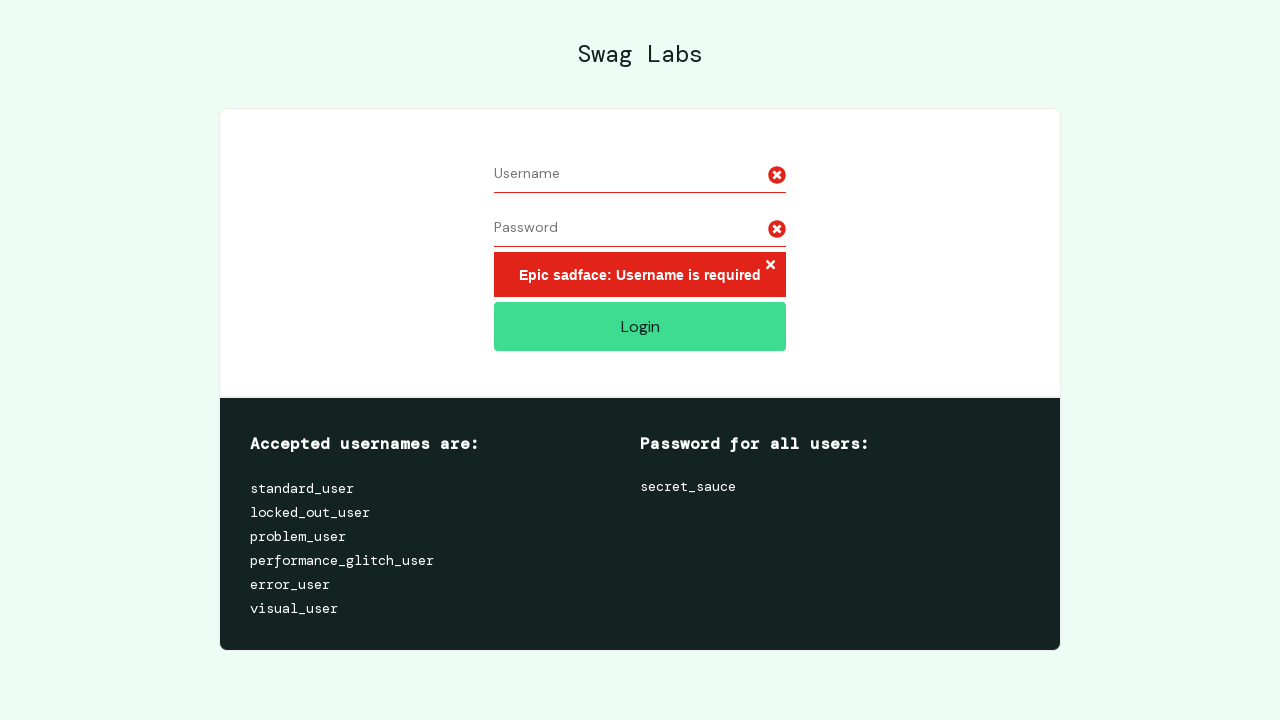

Error message element loaded
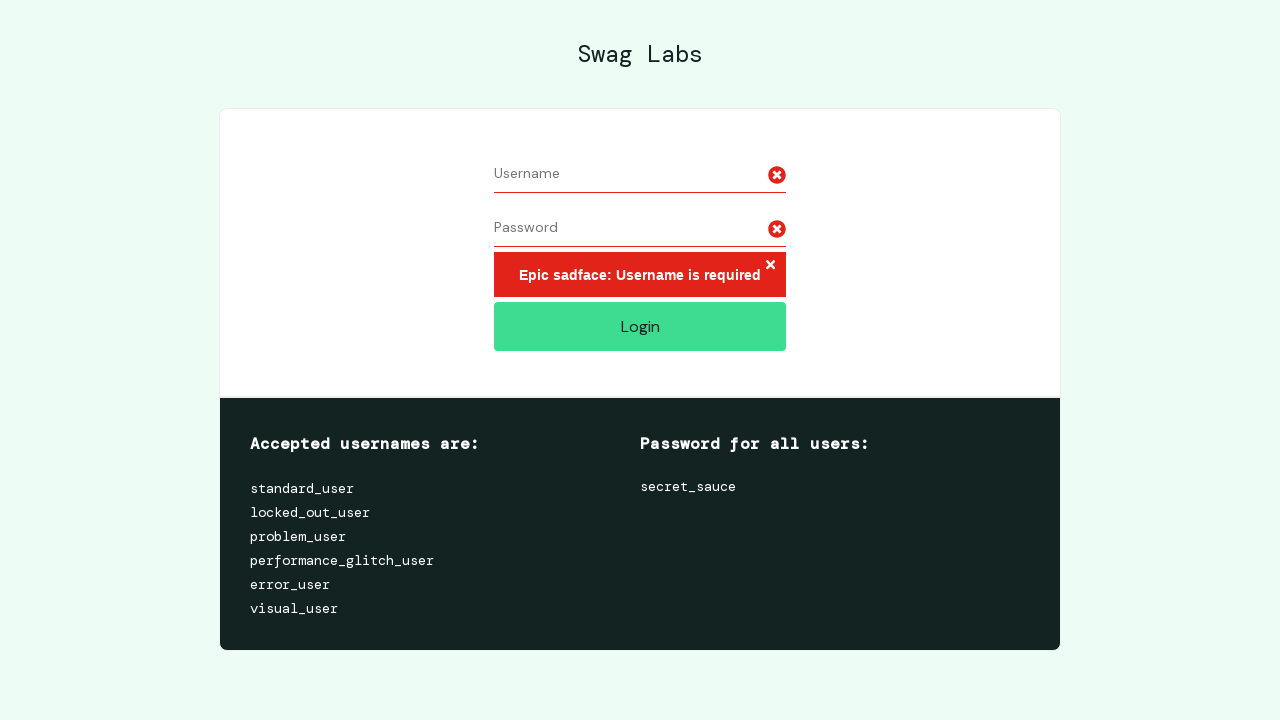

Retrieved error message text
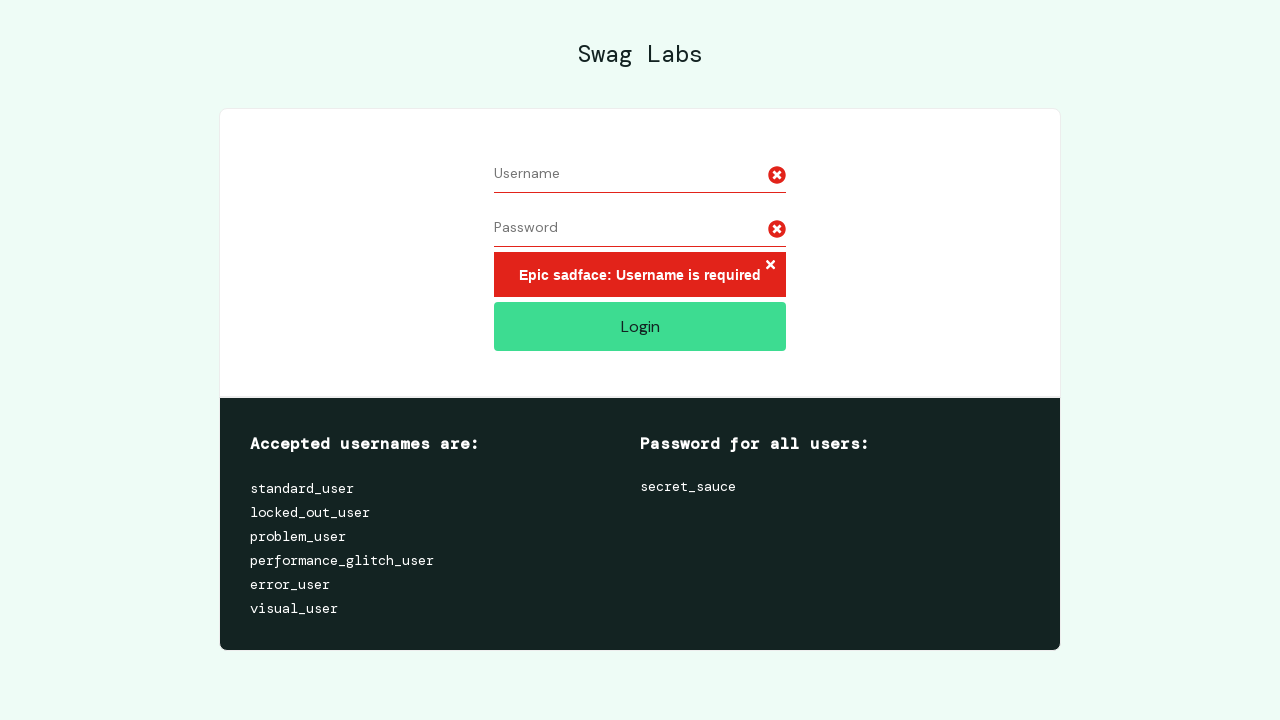

Verified 'Username is required' error message is displayed
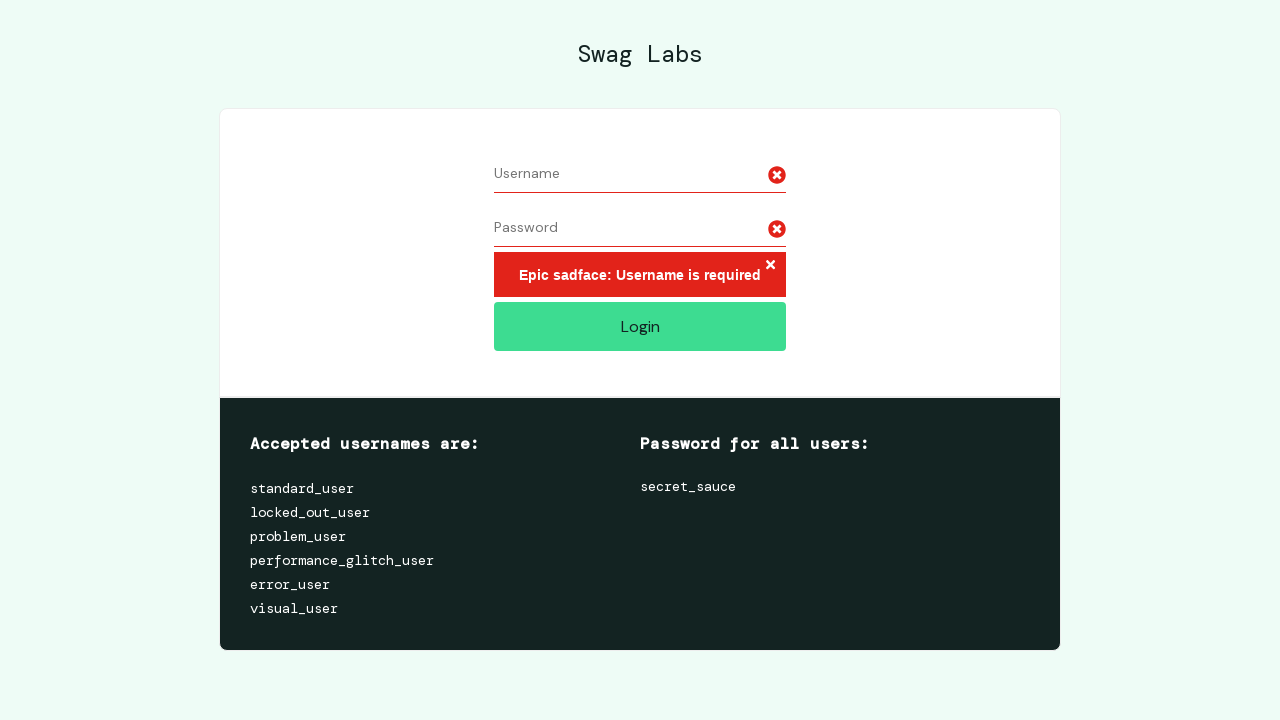

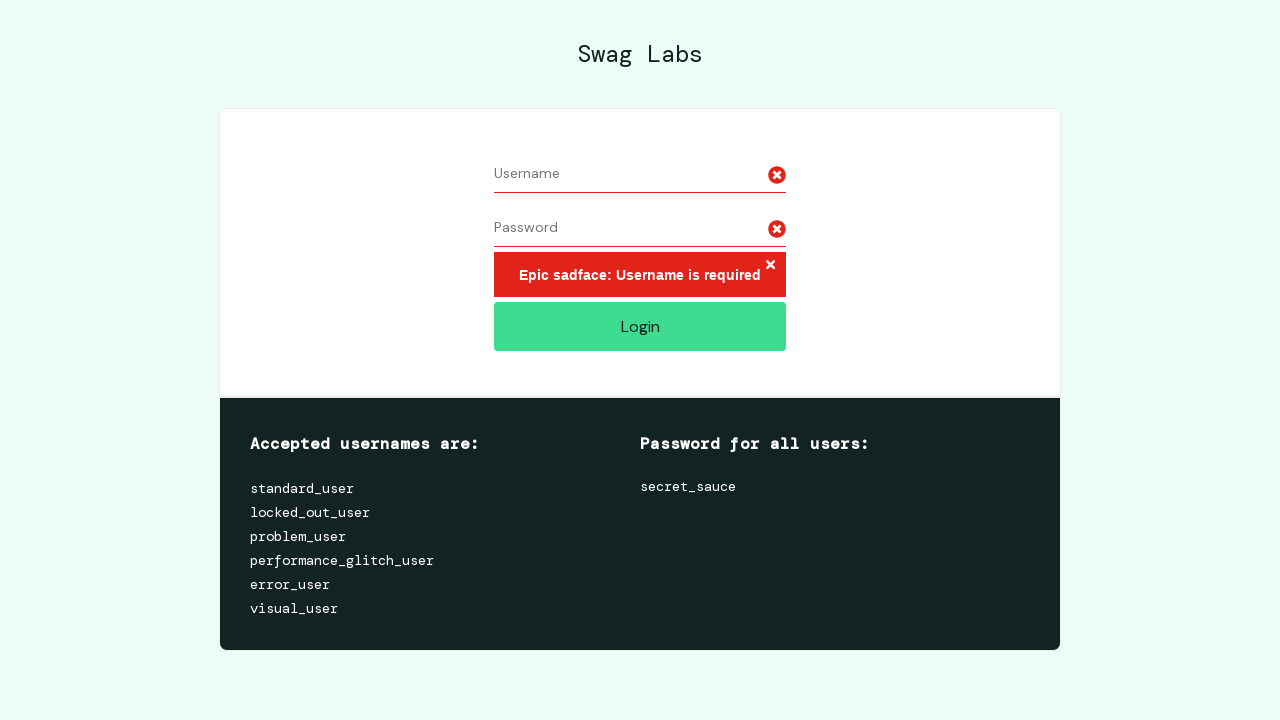